Tests handling of a normal JavaScript alert by triggering it and accepting the alert dialog

Starting URL: https://the-internet.herokuapp.com/javascript_alerts

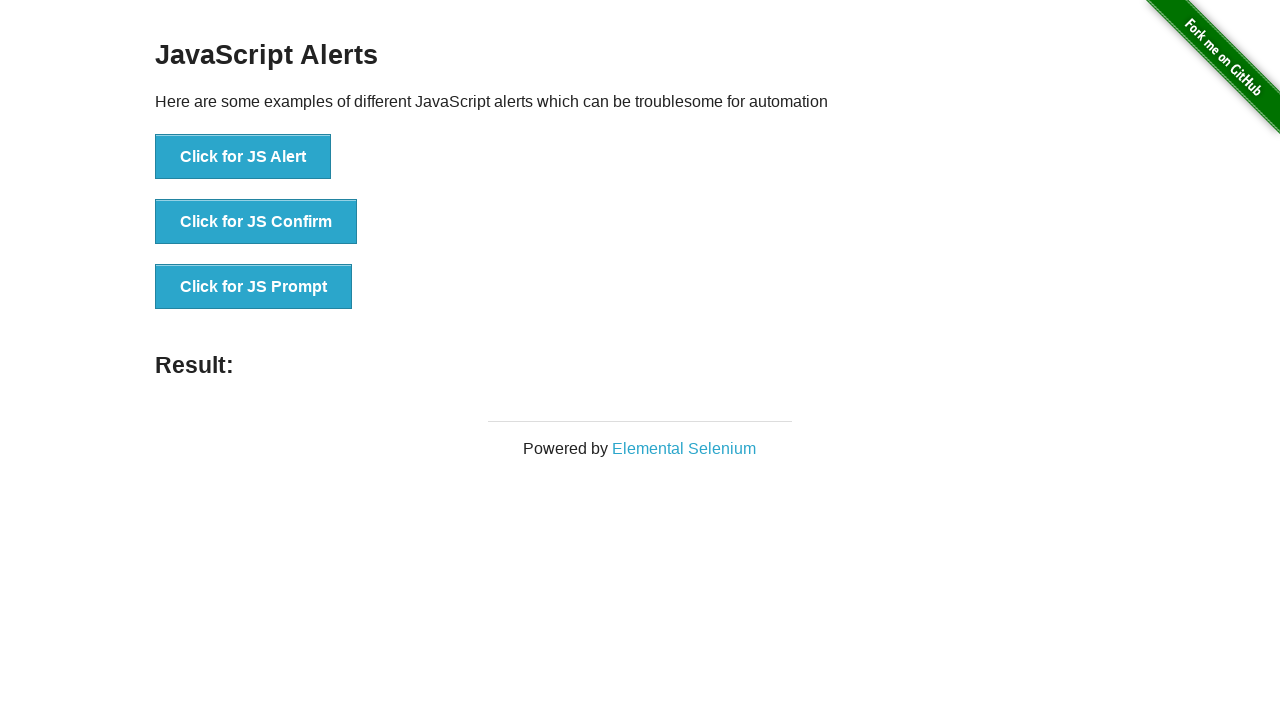

Clicked button to trigger normal JavaScript alert at (243, 157) on xpath=//button[@onclick='jsAlert()']
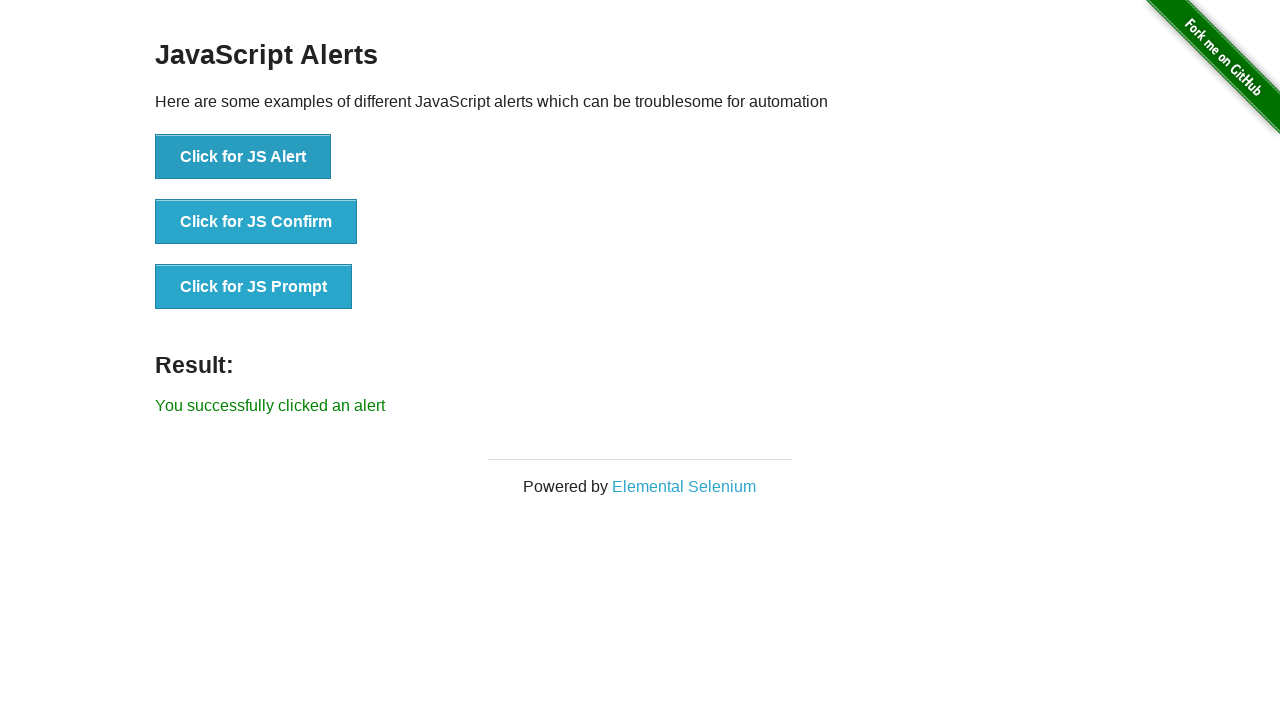

Set up dialog handler to accept alert
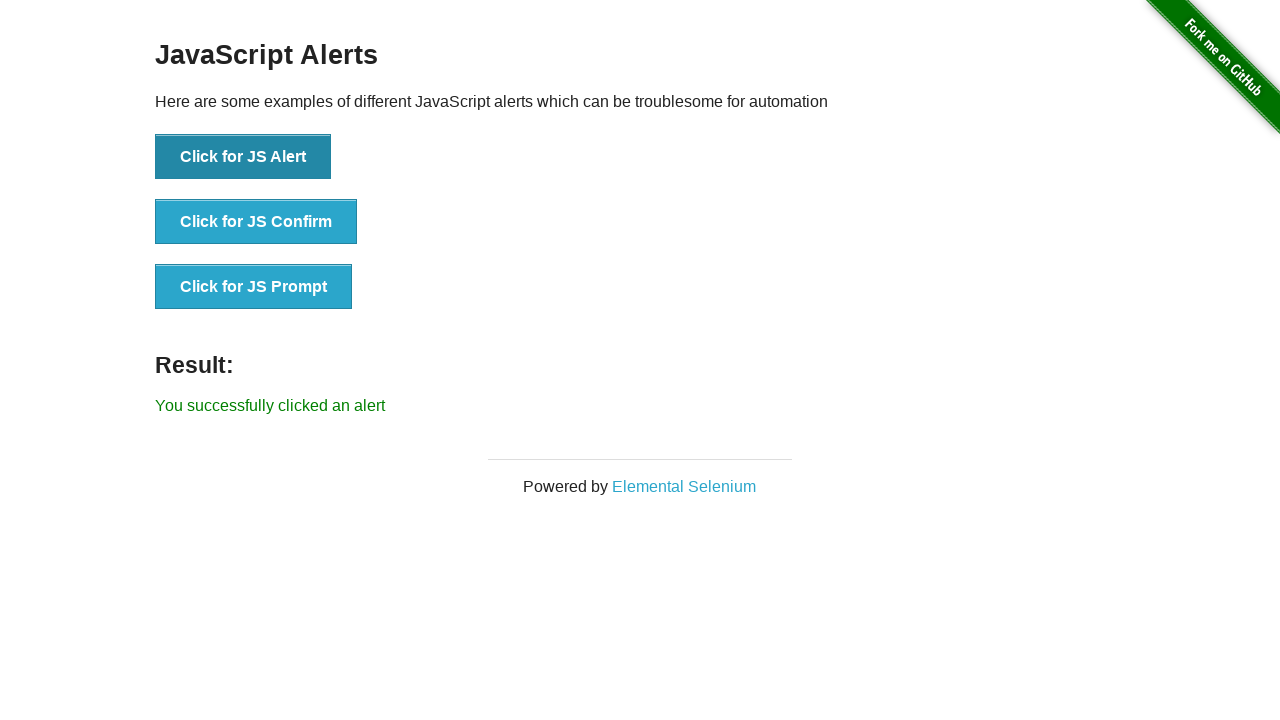

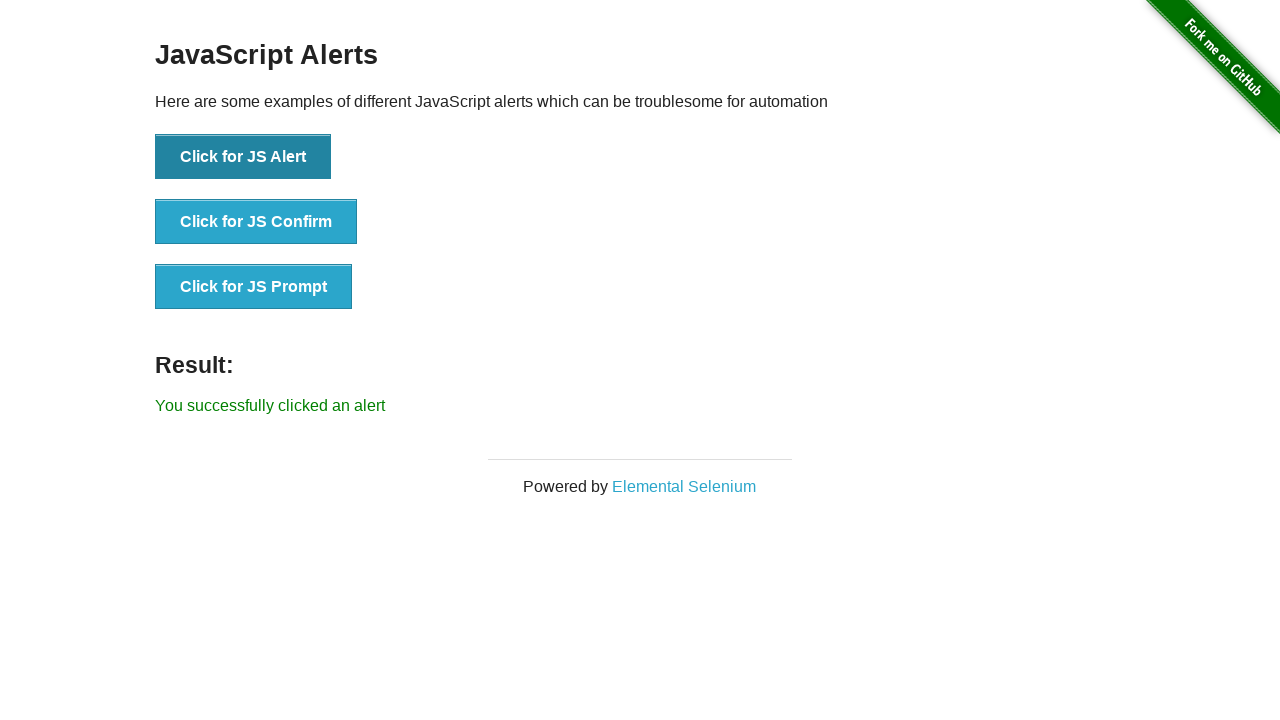